Navigates to the Time and Date moon phases page for Kyiv, Ukraine and verifies that the moon phase information table is displayed.

Starting URL: https://www.timeanddate.com/moon/phases/ukraine/kyiv

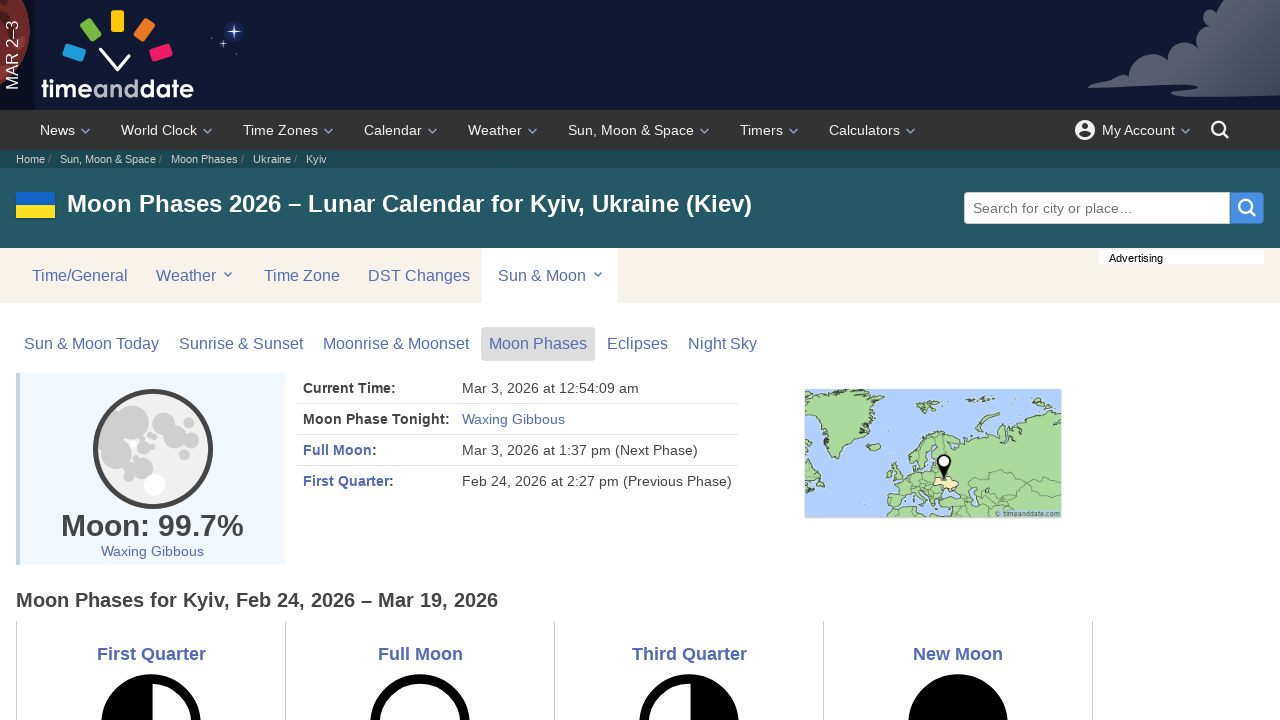

Moon phases table loaded on Kyiv moon phases page
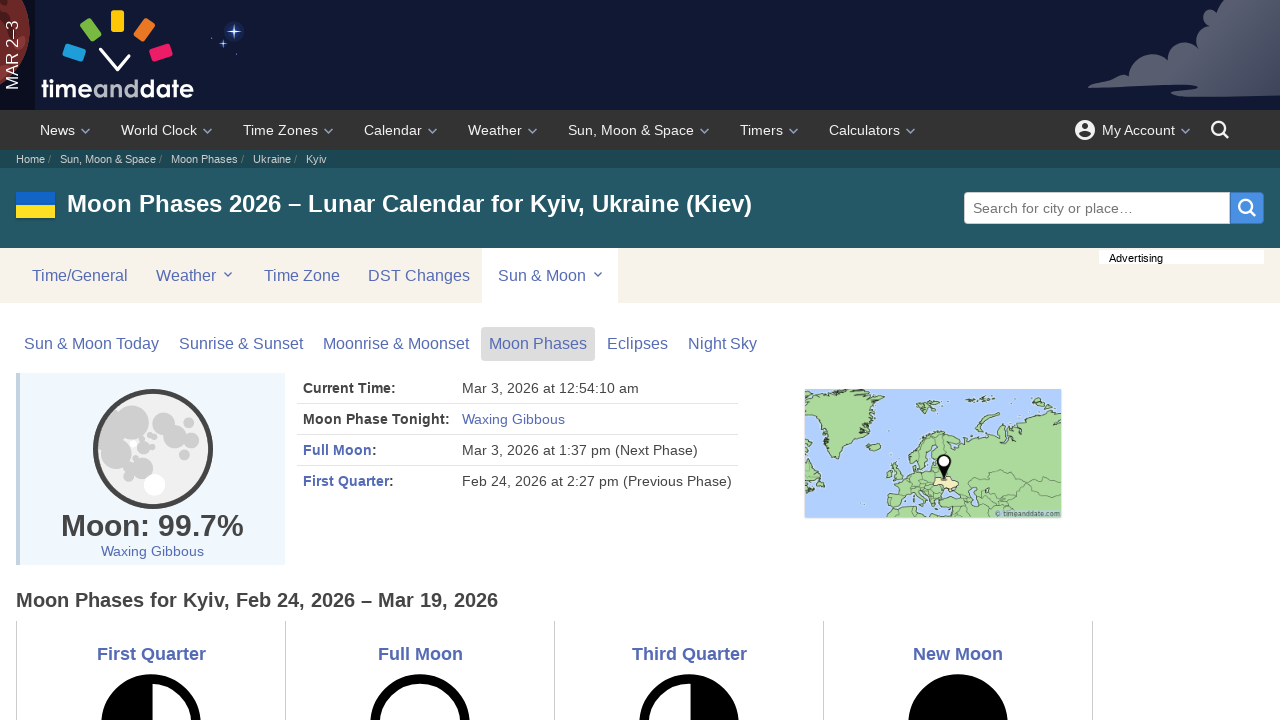

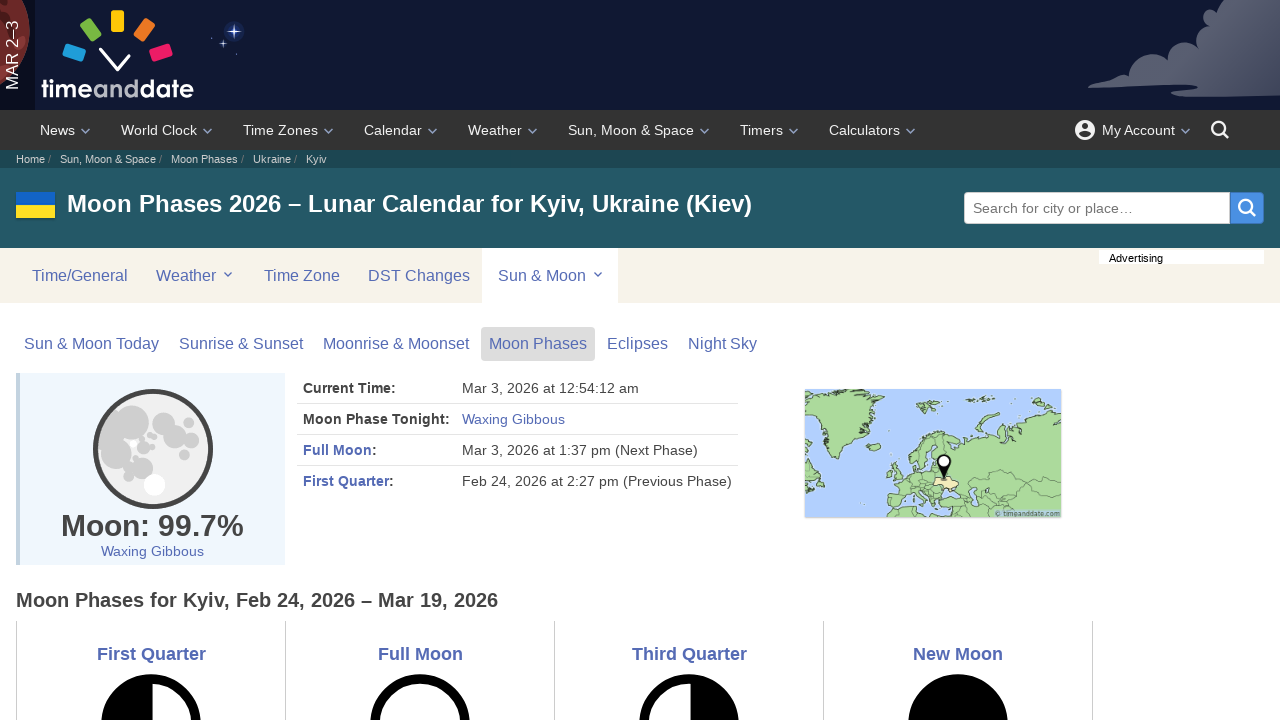